Tests user registration form by filling in name, email, CPF (Brazilian ID number), and CEP (postal code) fields on a signup page.

Starting URL: https://walkdog.vercel.app/signup

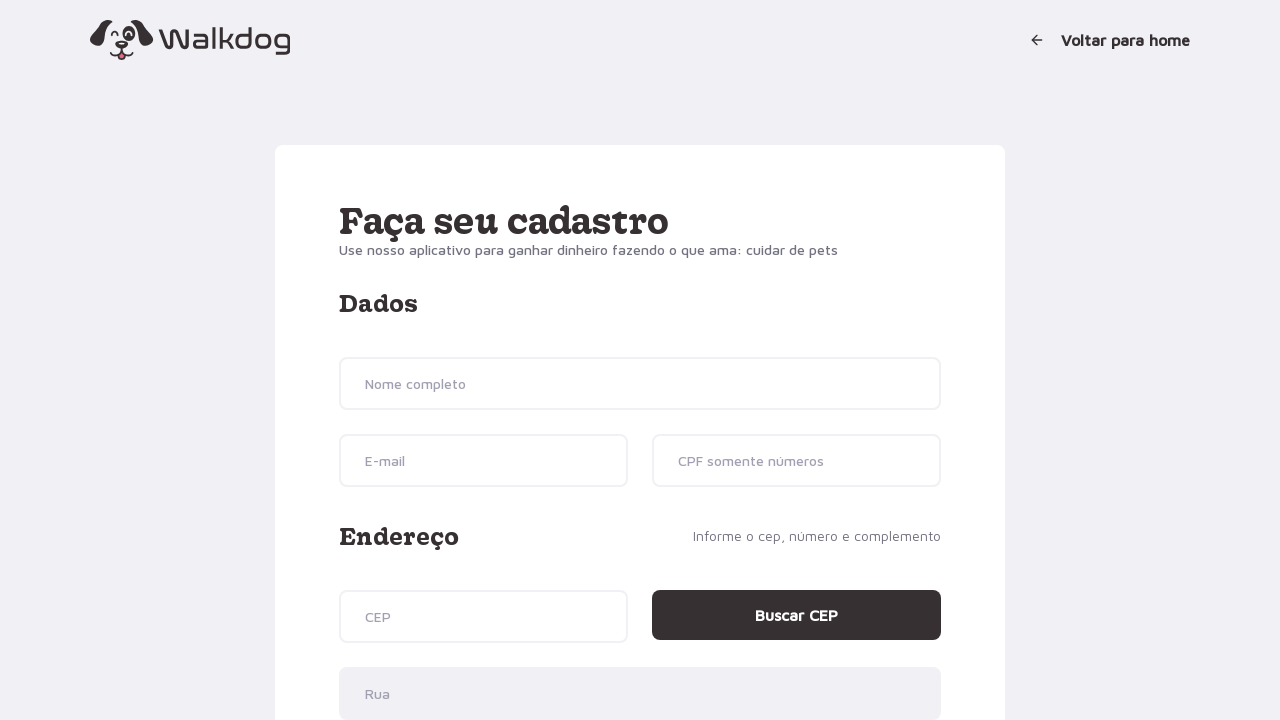

Filled name field with 'Maria Silva Santos' on //input[@placeholder="Nome completo"]
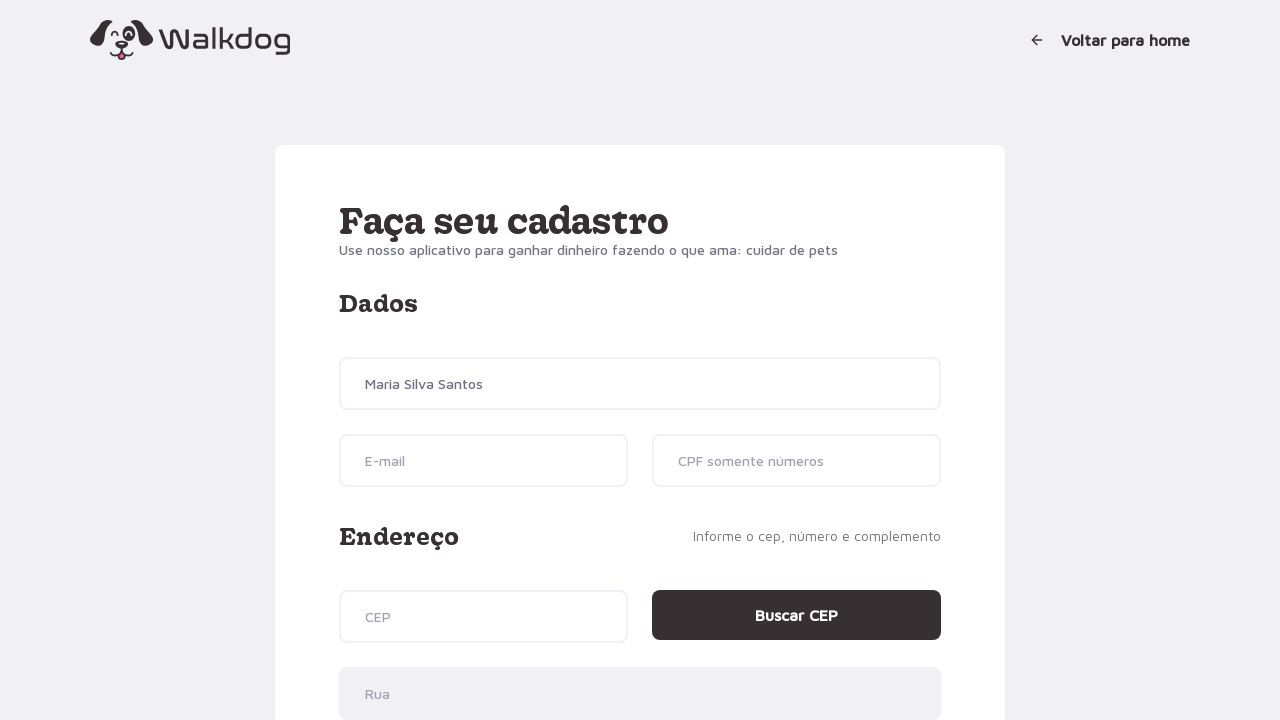

Filled email field with 'maria.santos.test@example.com' on //input[@placeholder="E-mail"]
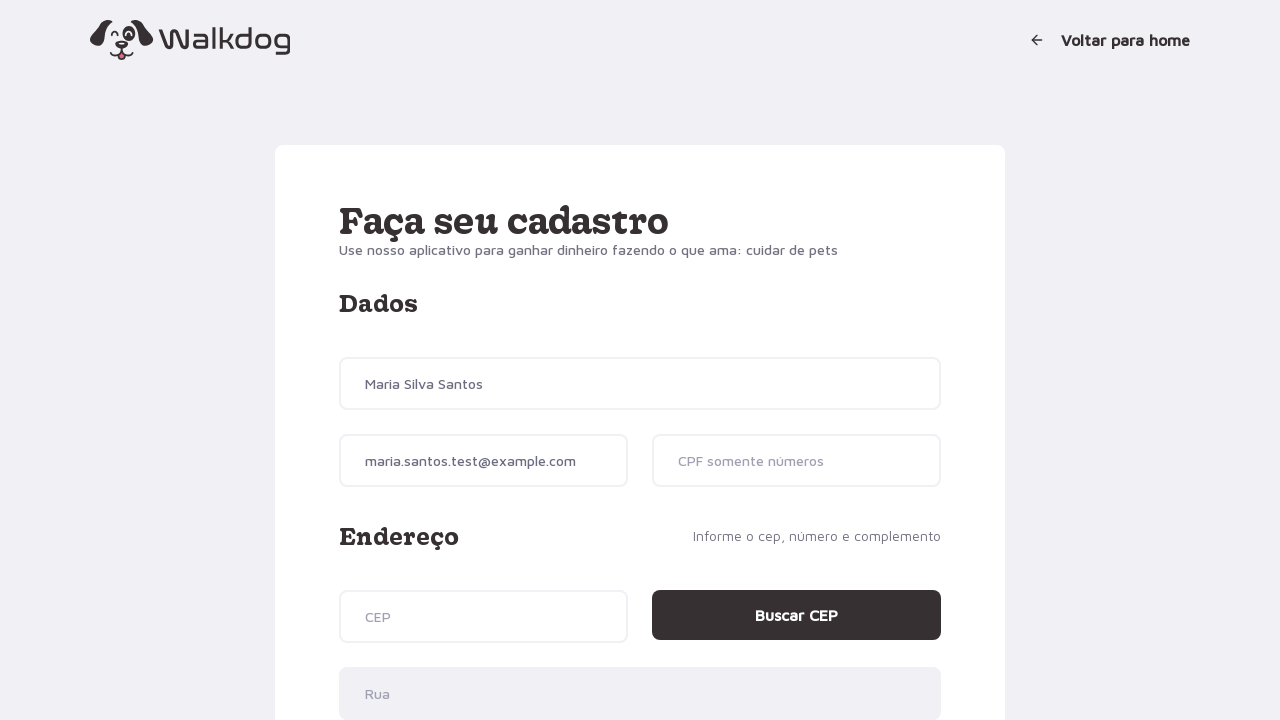

Filled CPF field with '52998224725' on //input[@placeholder="CPF somente números"]
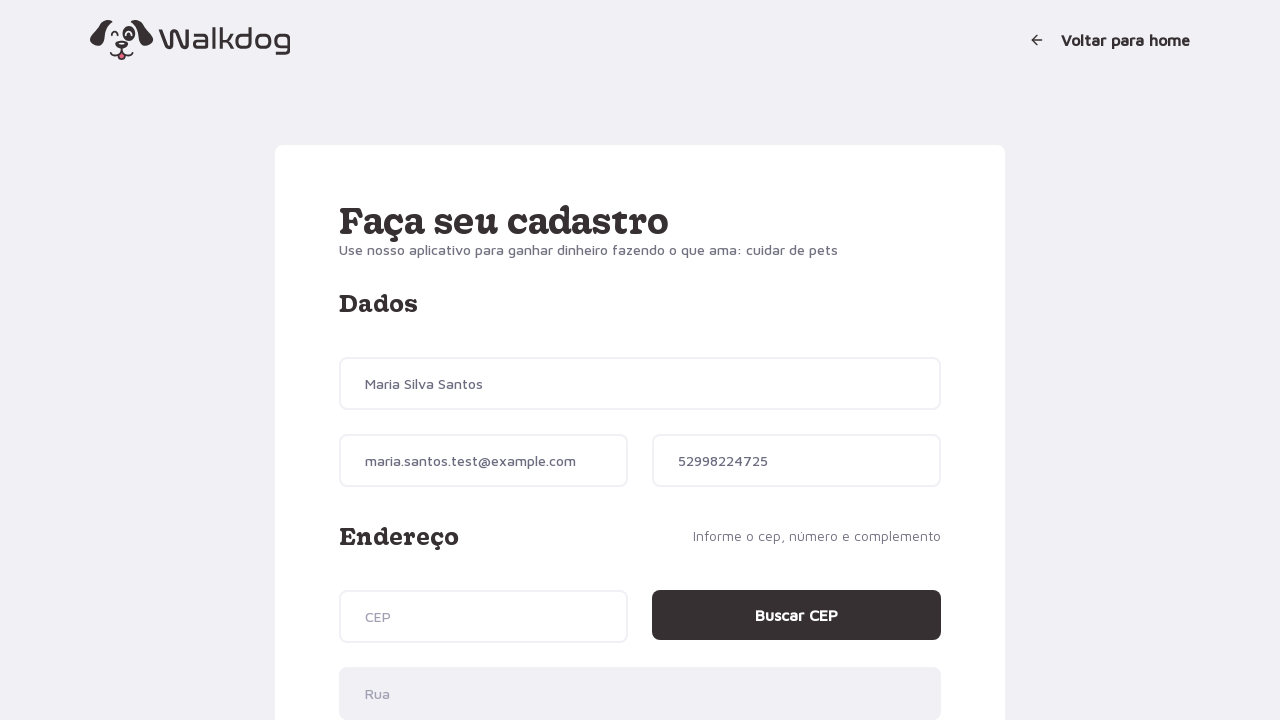

Filled CEP field with '11013-030' on //input[@placeholder="CEP"]
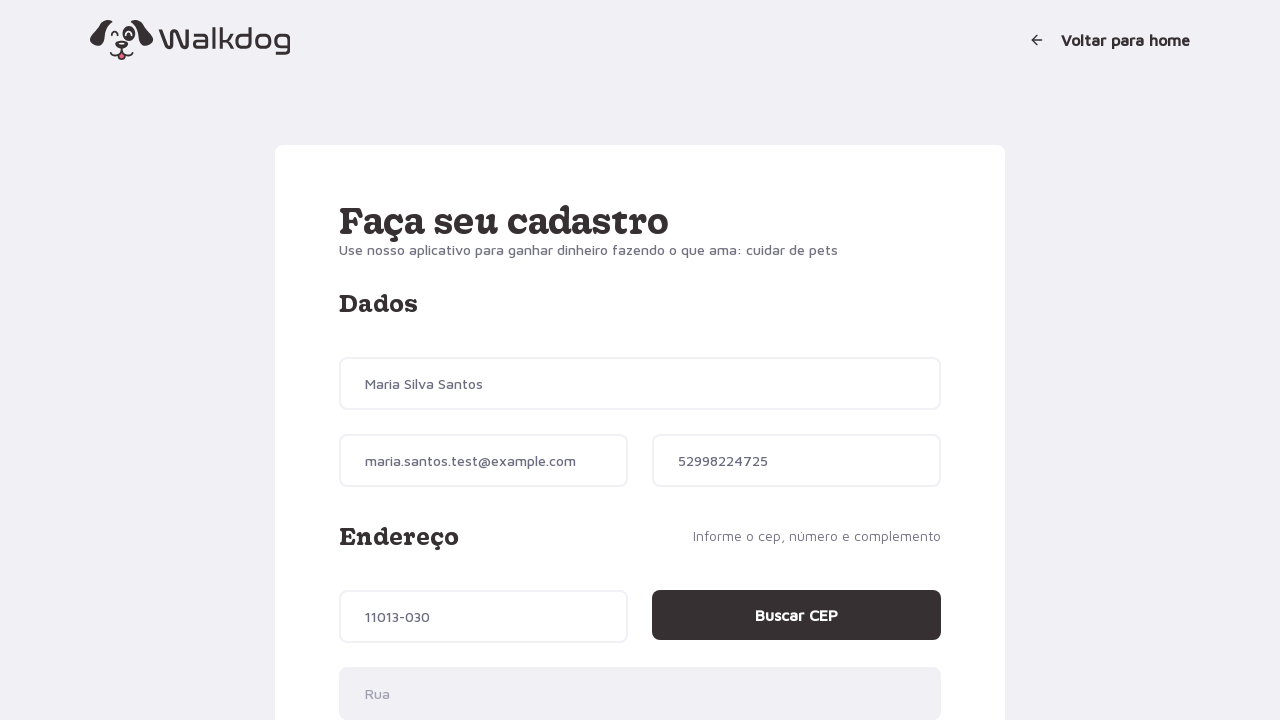

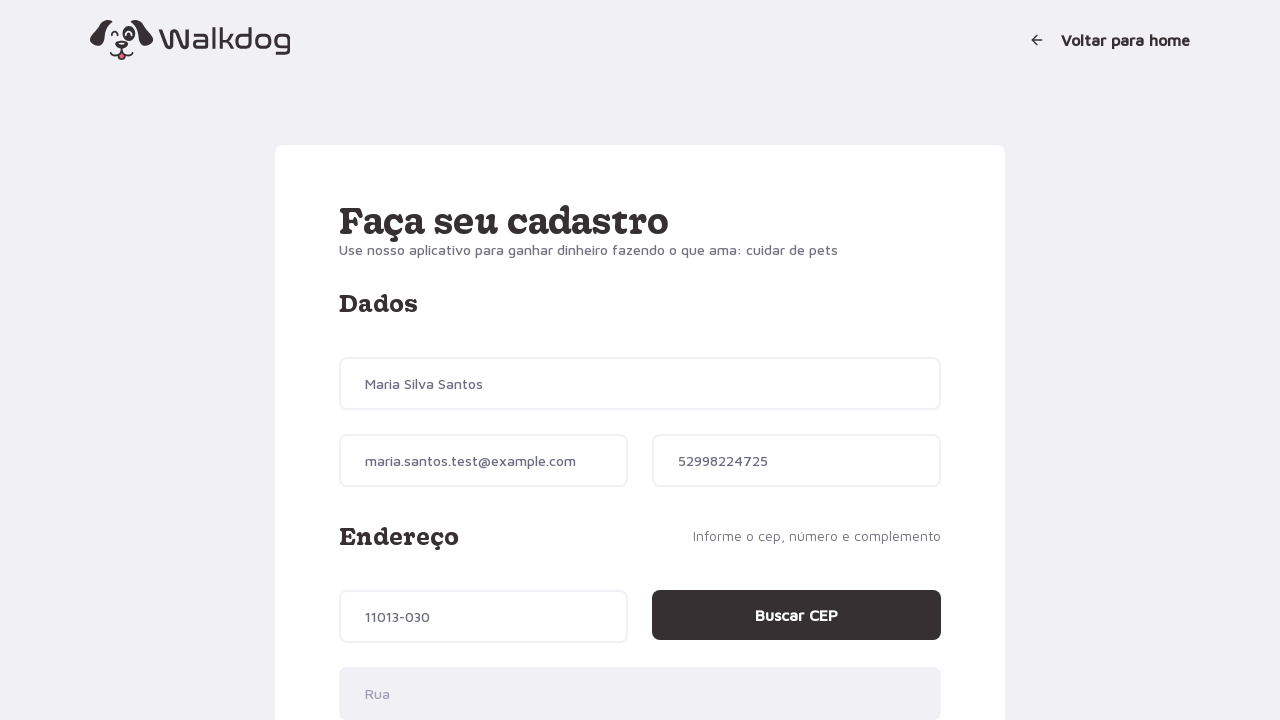